Tests JavaScript alert handling by clicking a button that triggers an alert, accepting it, and verifying the result message

Starting URL: https://the-internet.herokuapp.com/javascript_alerts

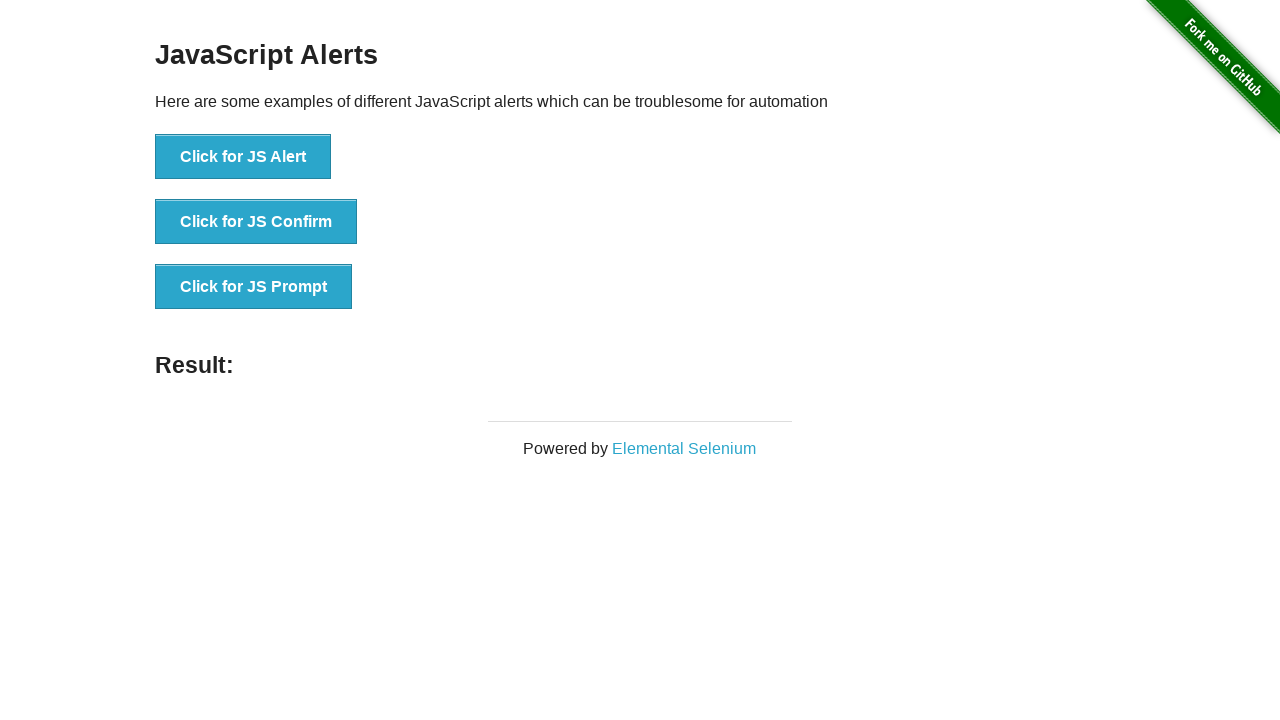

Set up dialog handler to capture and accept alerts
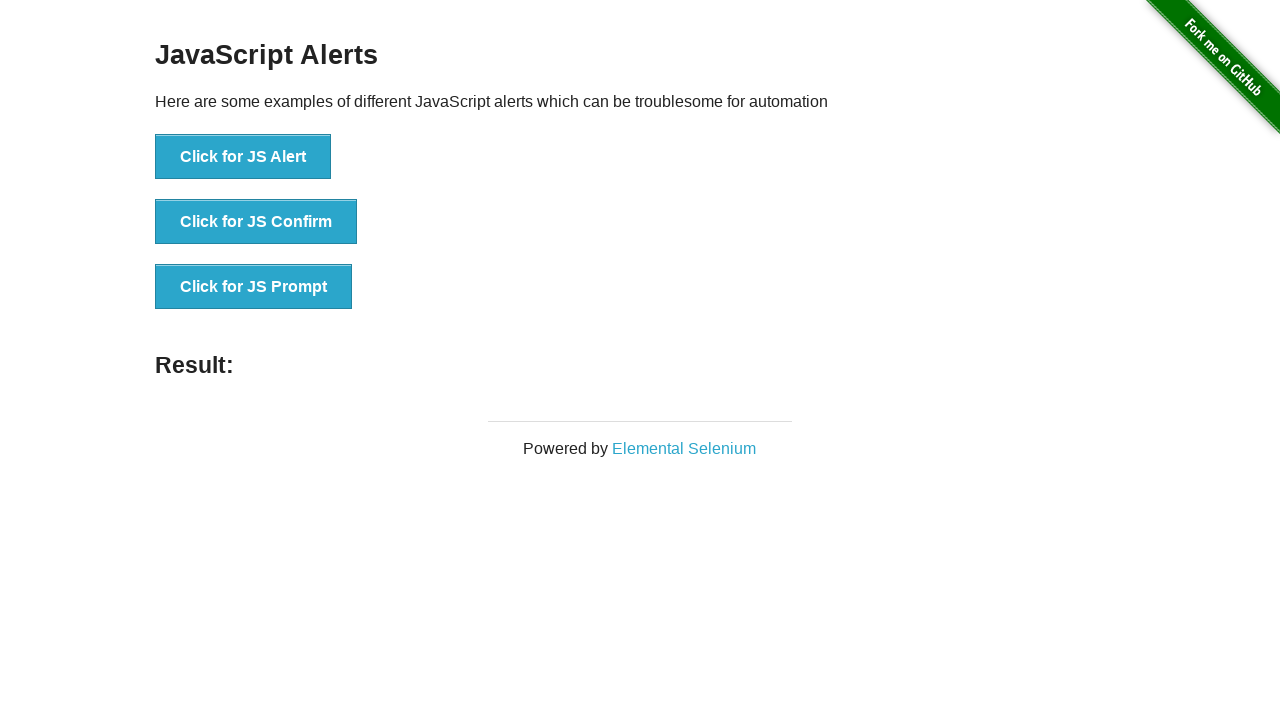

Clicked 'Click for JS Alert' button to trigger JavaScript alert at (243, 157) on button >> internal:text="Click for JS Alert"i
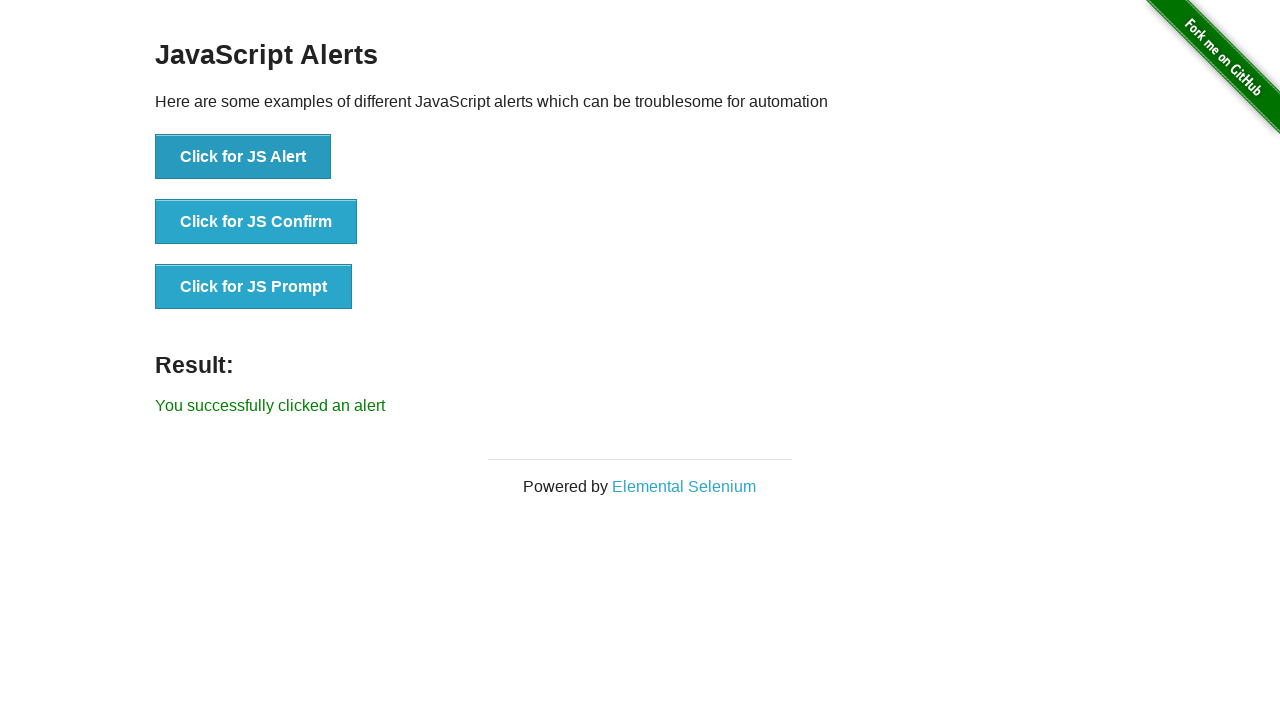

Result message element loaded after alert was accepted
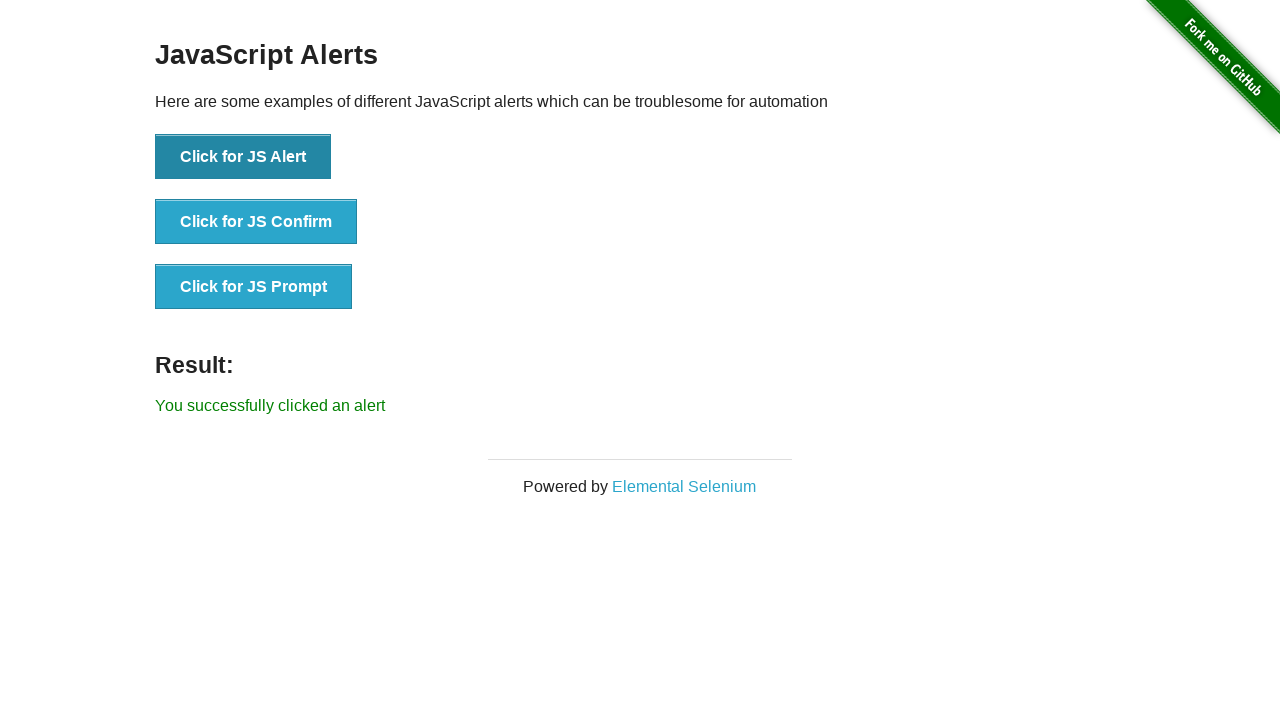

Verified that result message contains 'You successfully clicked an alert'
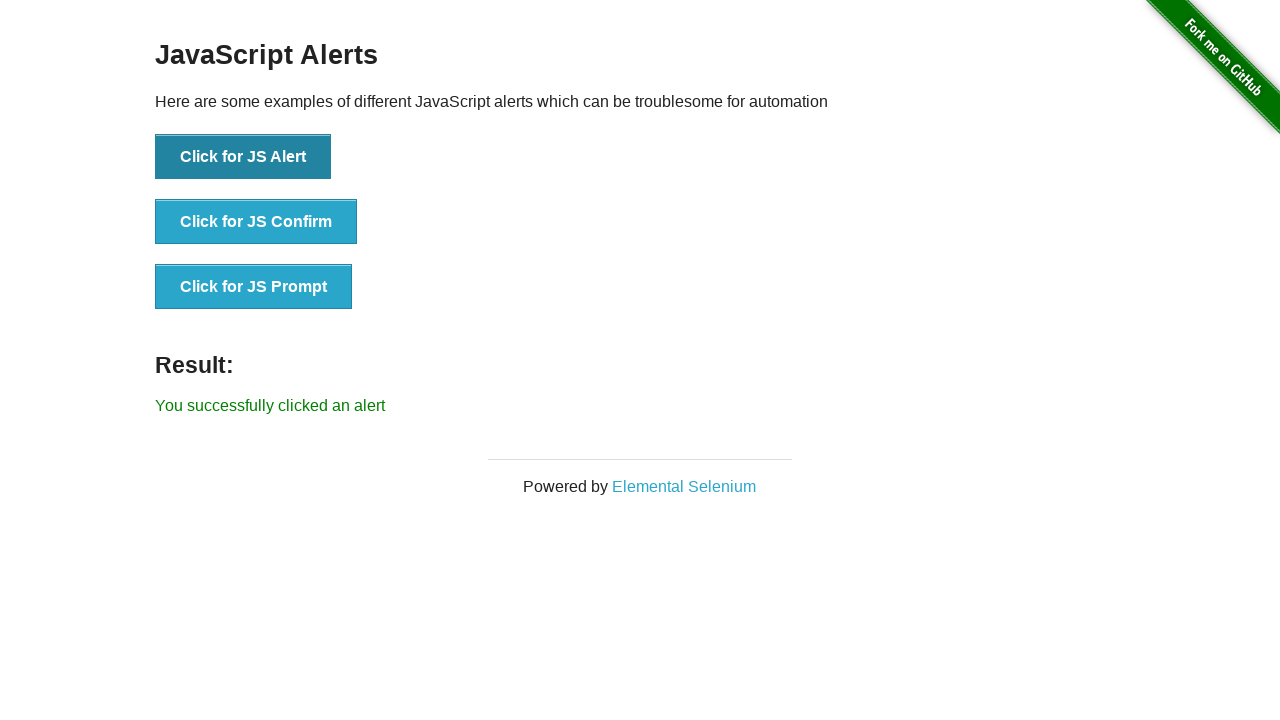

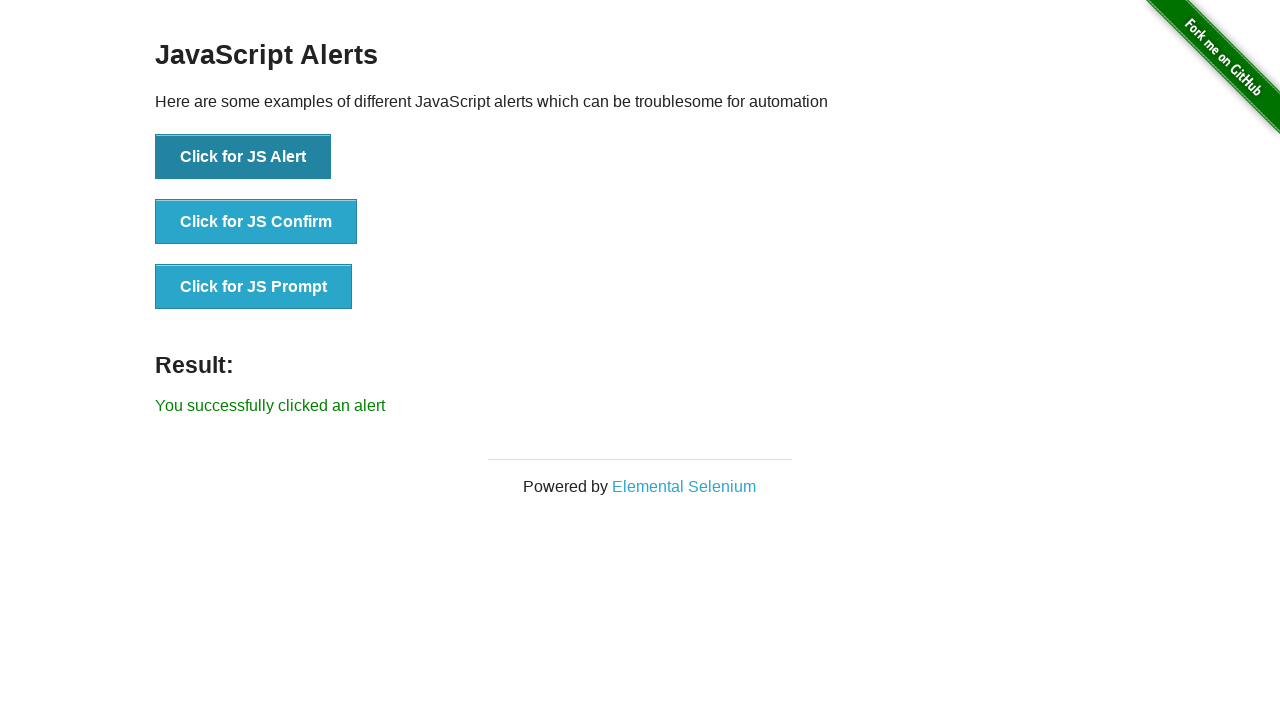